Tests double-click functionality by performing a double-click action on a button and verifying the success message appears

Starting URL: https://demoqa.com/buttons

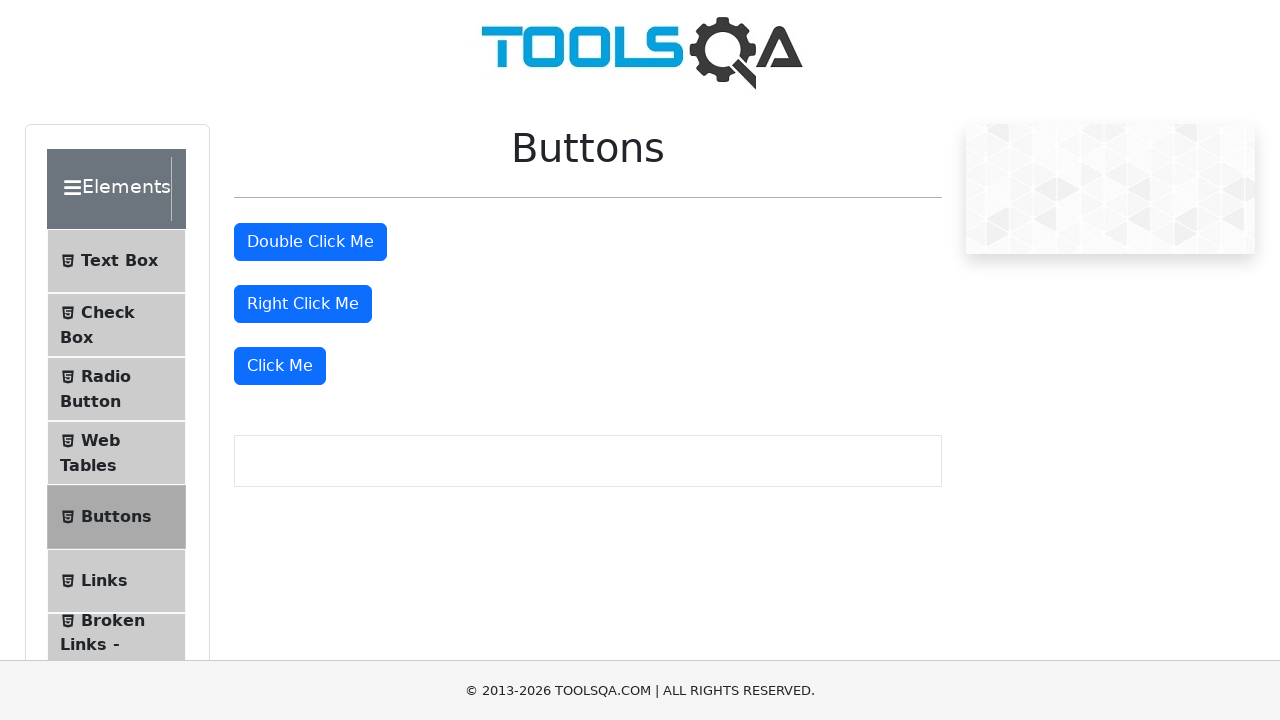

Performed double-click action on the double-click button at (310, 242) on #doubleClickBtn
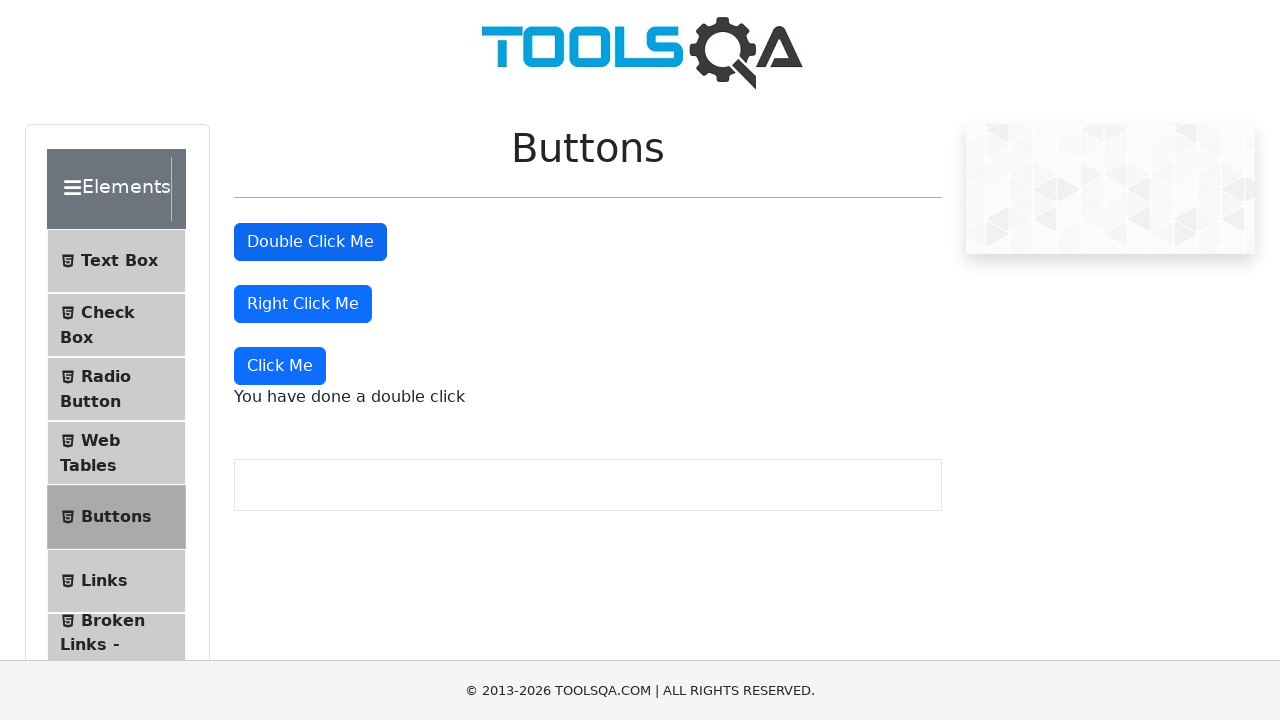

Verified that success message 'You have done a double click' appeared
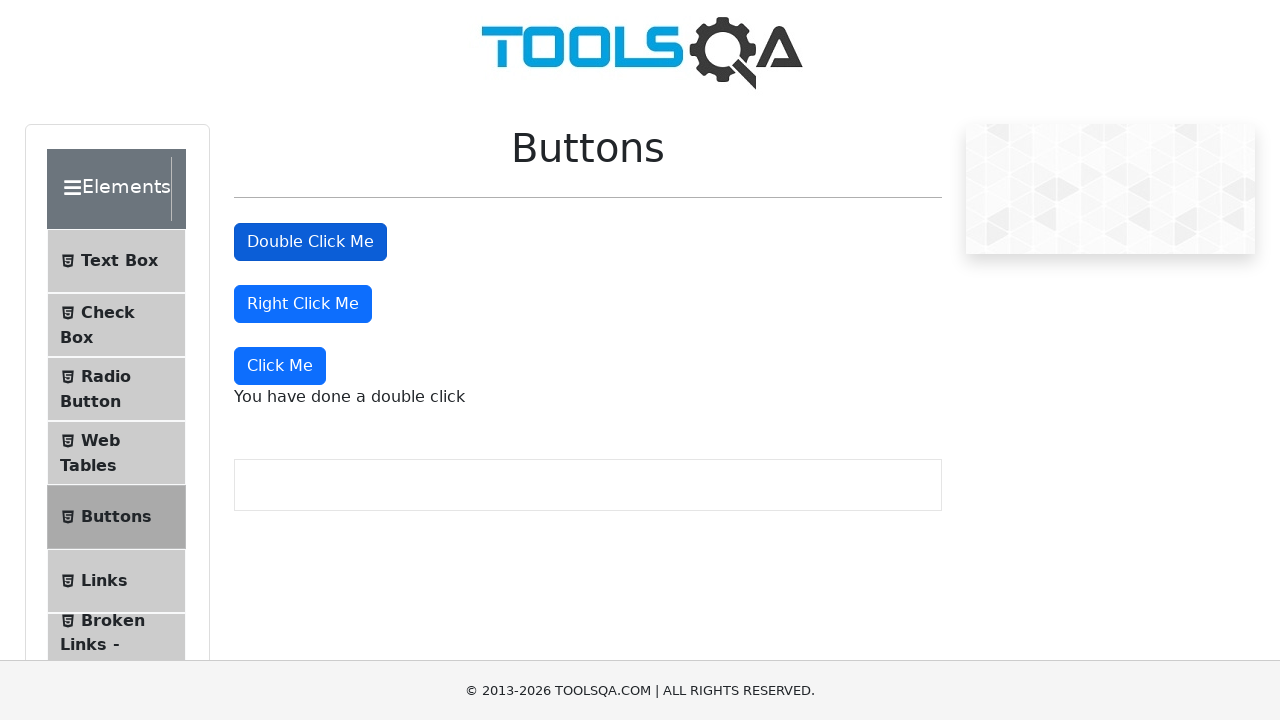

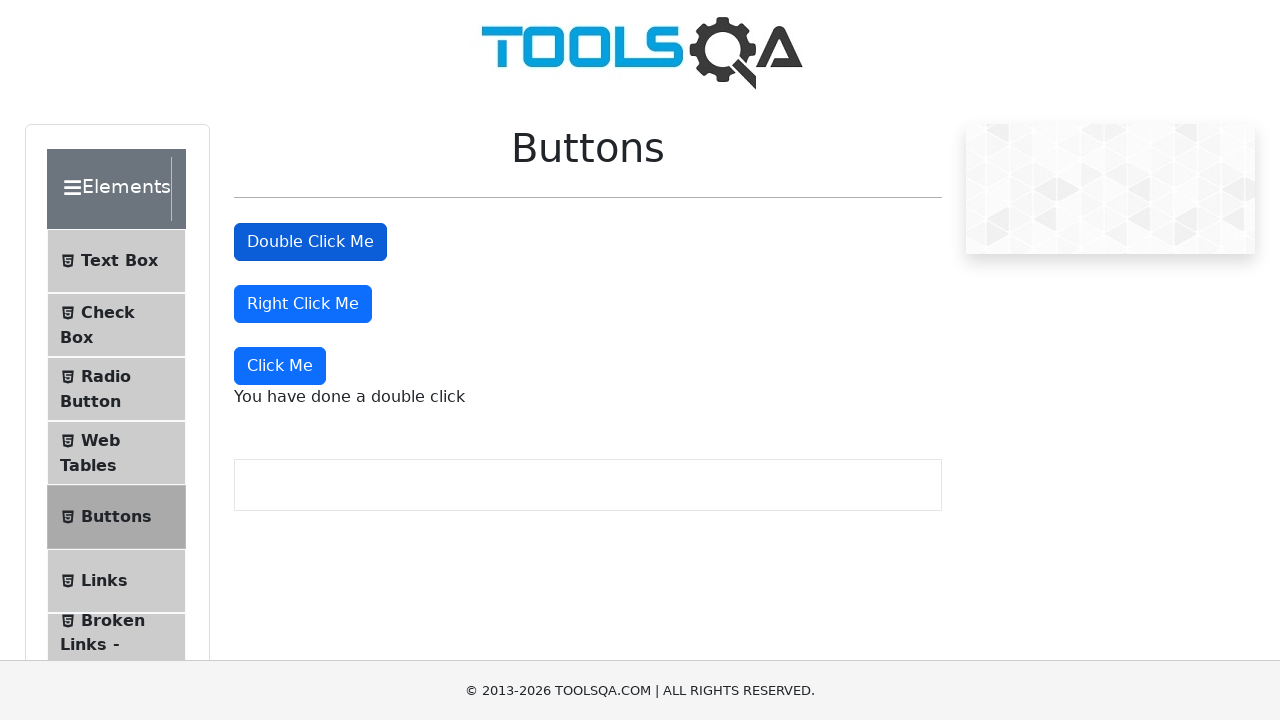